Tests authorization form security by attempting to inject XSS code into the login field

Starting URL: https://b2c.passport.rt.ru

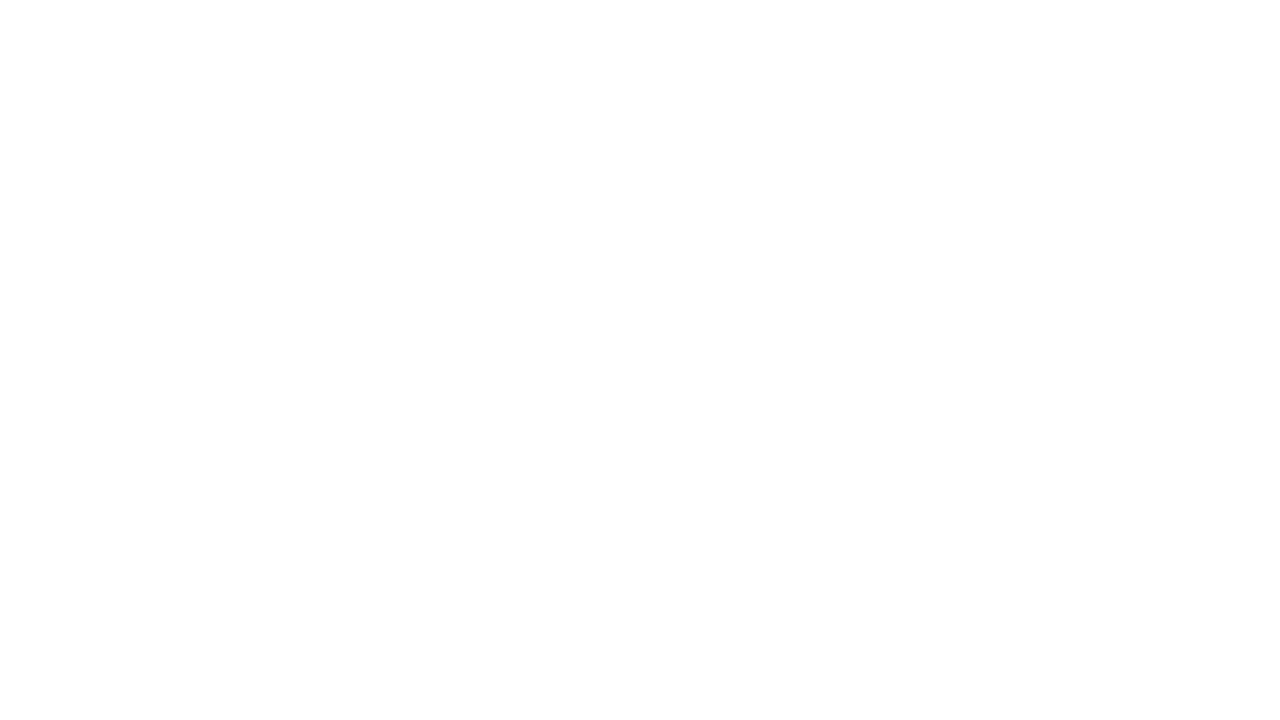

Filled username field with XSS payload: <script>alert('XSS')</script> on #username
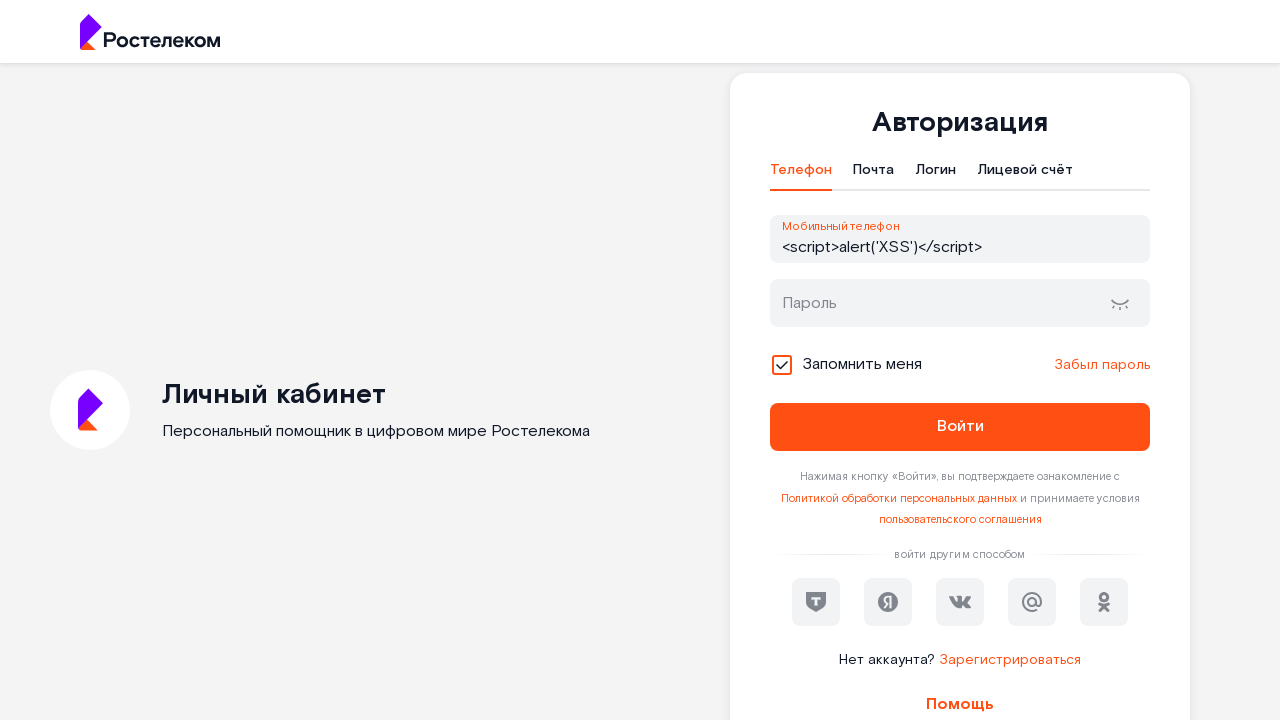

Filled password field with test password on #password
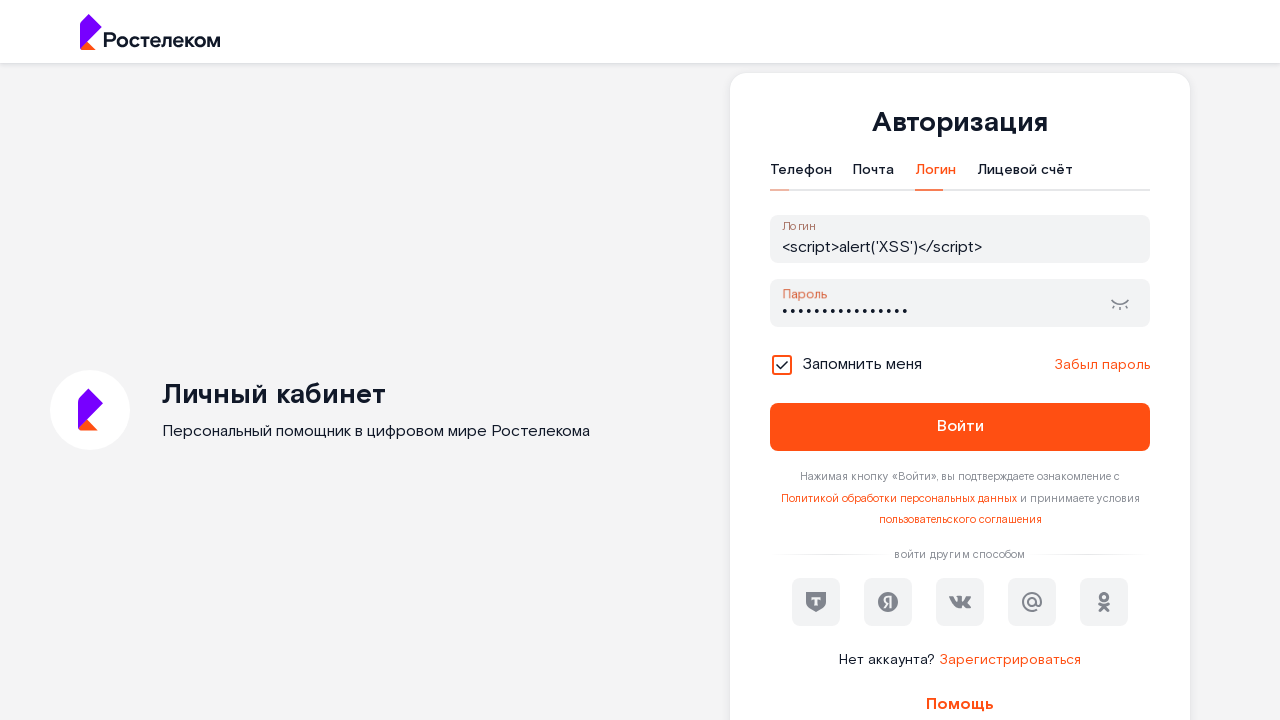

Clicked login button to submit form with XSS payload at (960, 427) on #kc-login
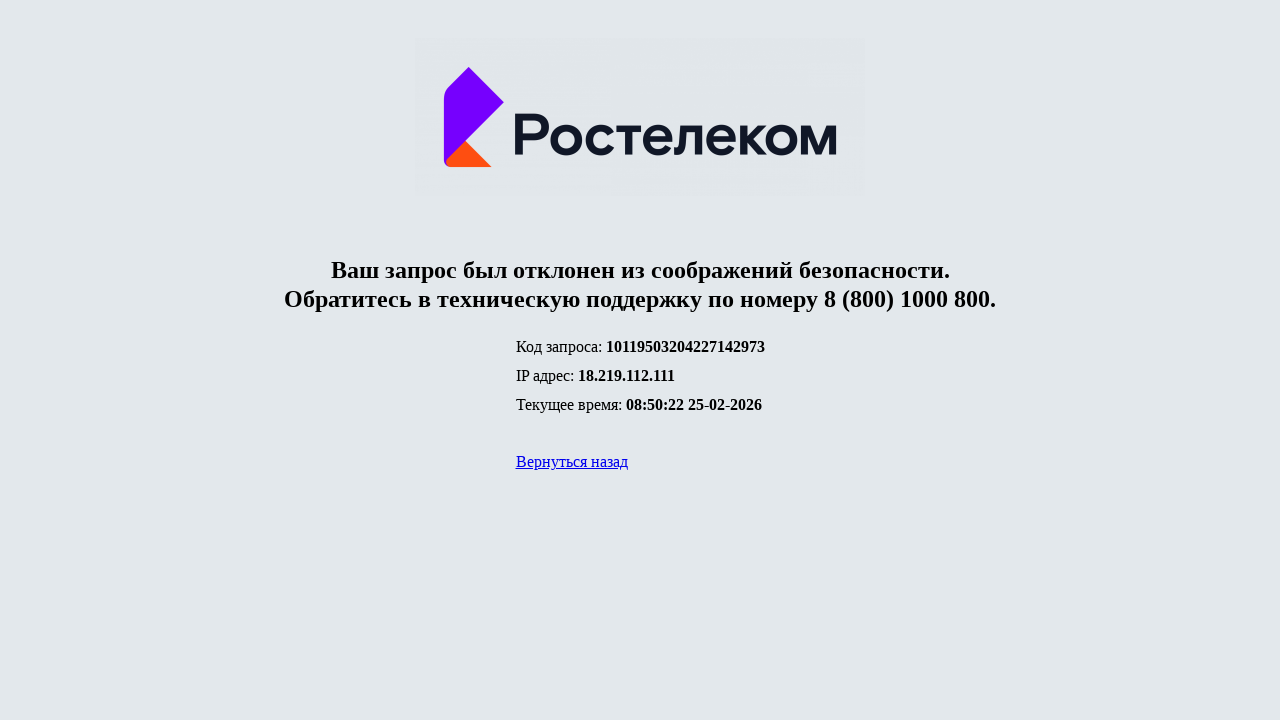

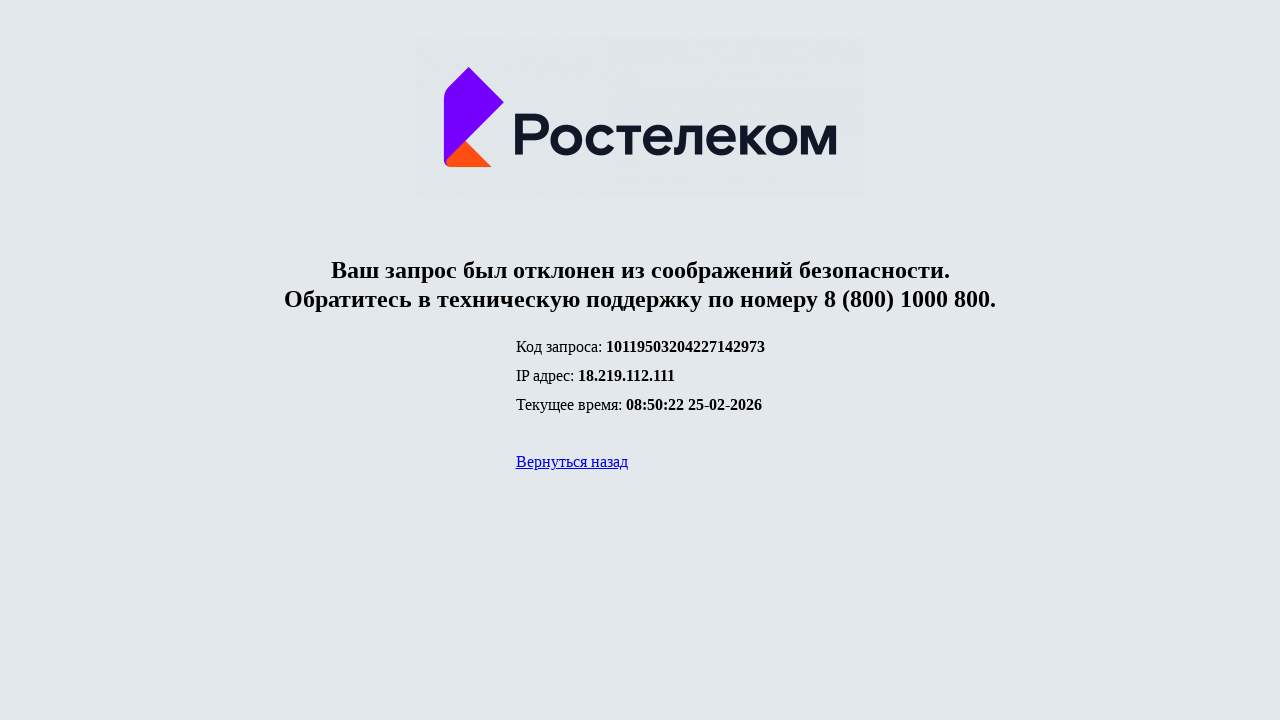